Navigates to the OpenCart demo store and verifies that the page title is "Your Store" and the URL contains "opencart"

Starting URL: https://www.naveenautomationlabs.com/opencart/

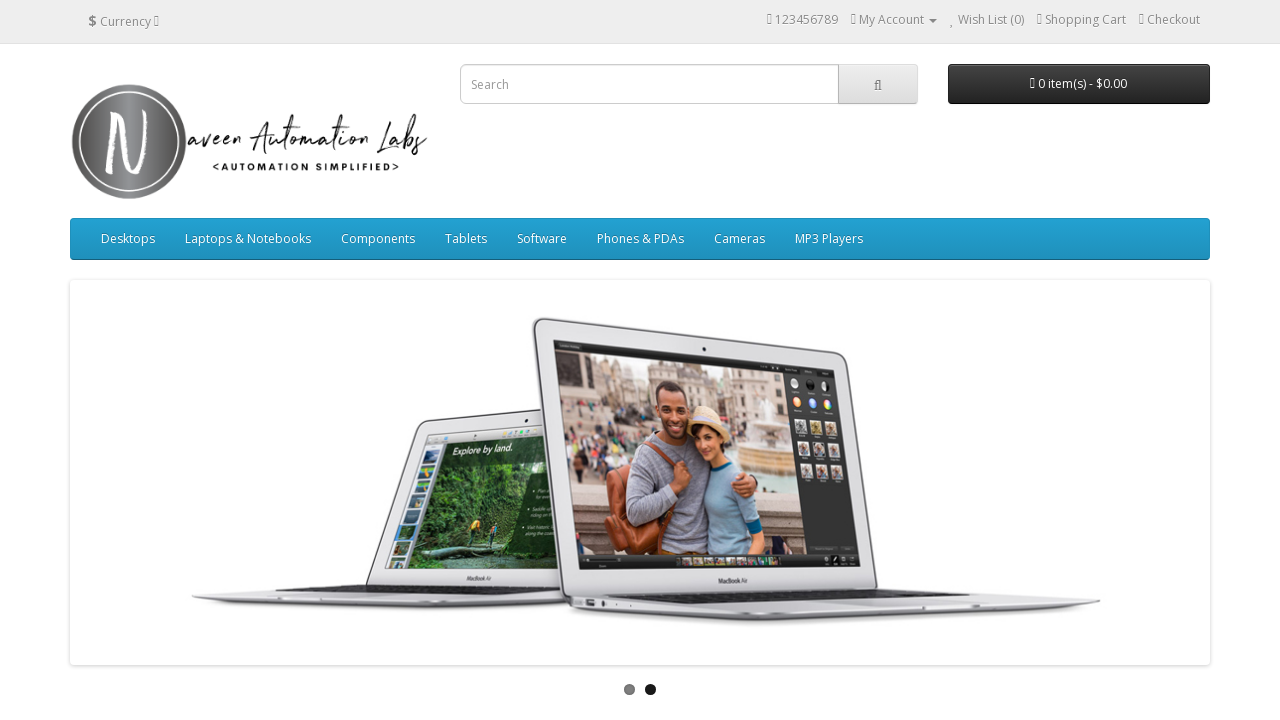

Page loaded - DOM content ready
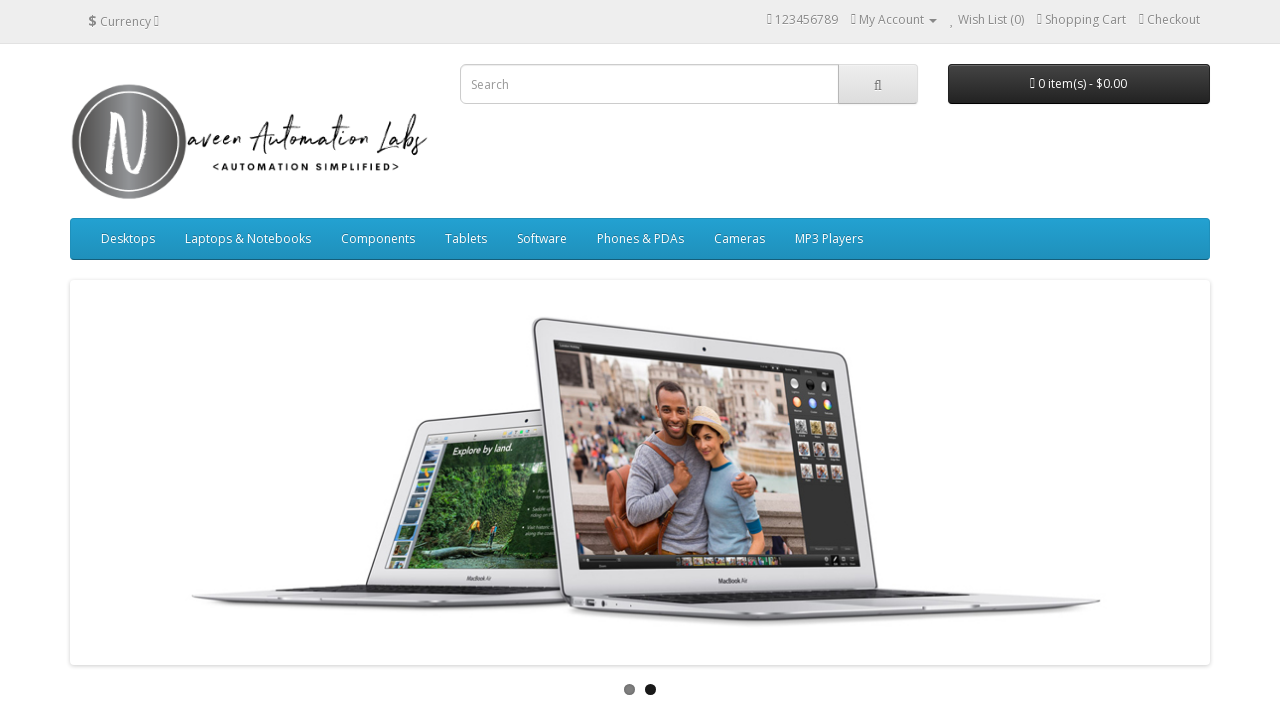

Verified page title is 'Your Store'
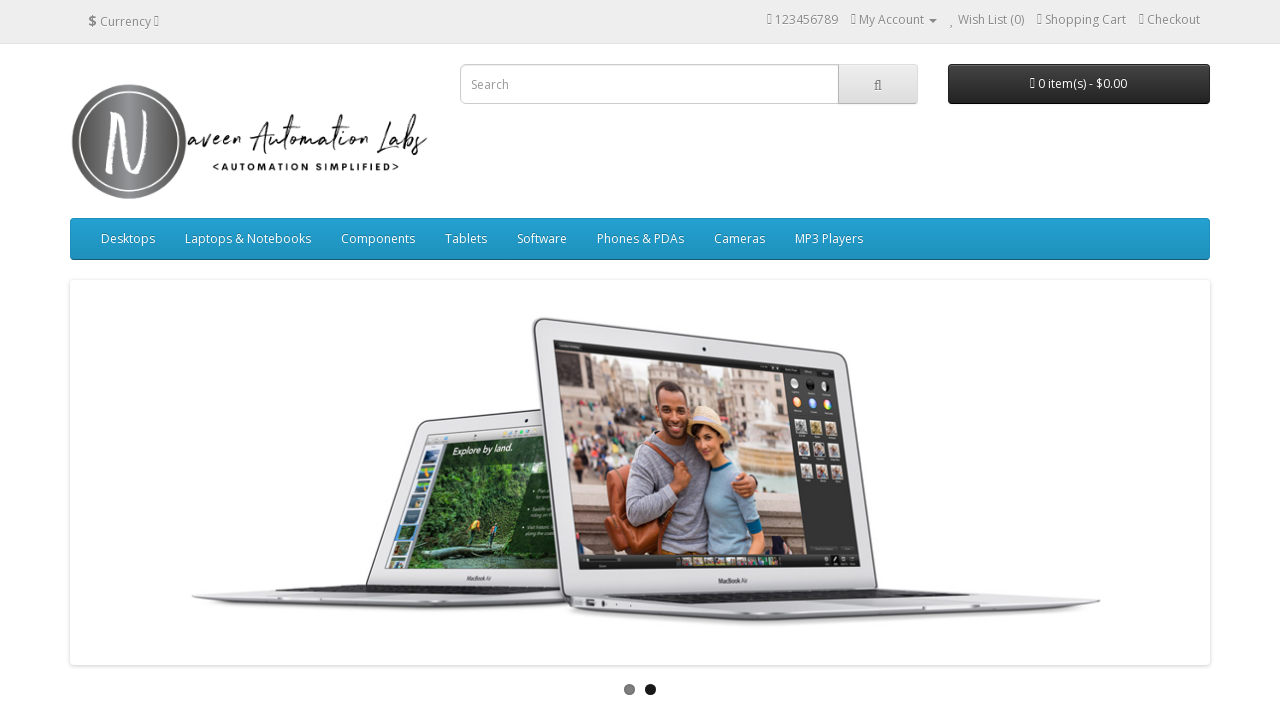

Verified URL contains 'opencart'
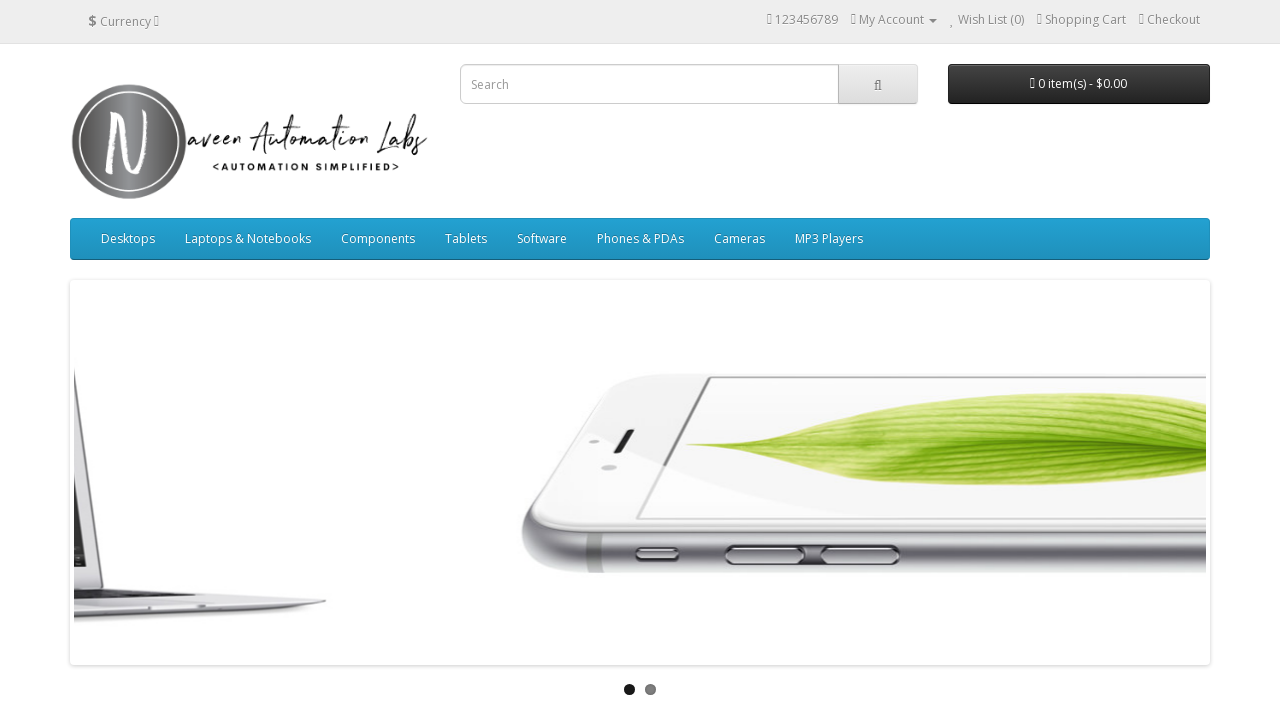

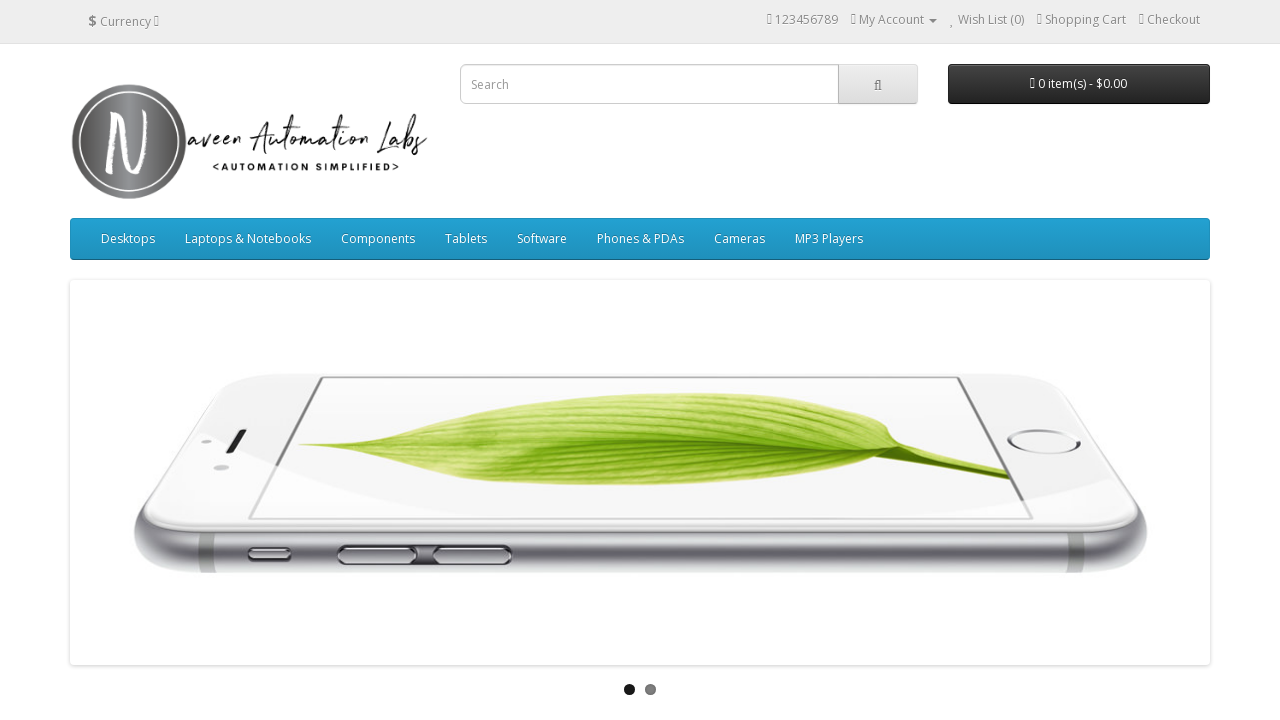